Searches for bags on Ajio website, filters by men's fashion bags, and verifies that product listings are displayed with brand and product information

Starting URL: http://www.ajio.com/

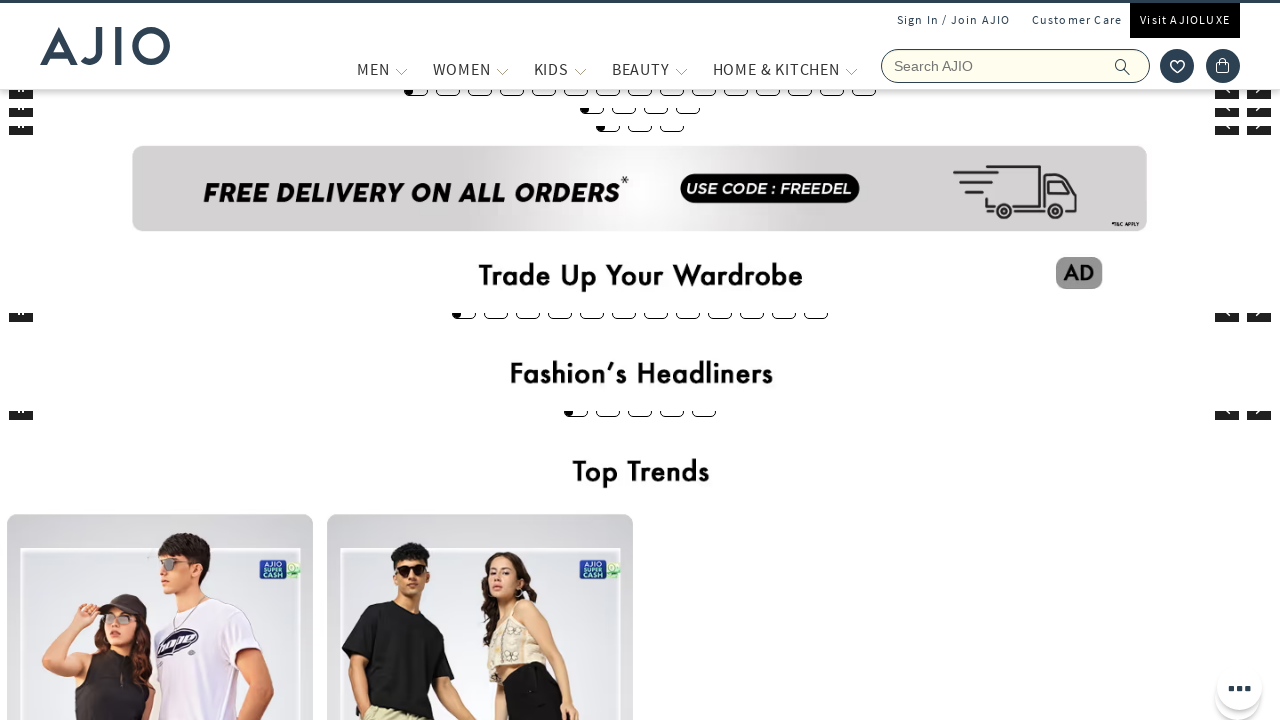

Filled search field with 'bags' on input[name='searchVal']
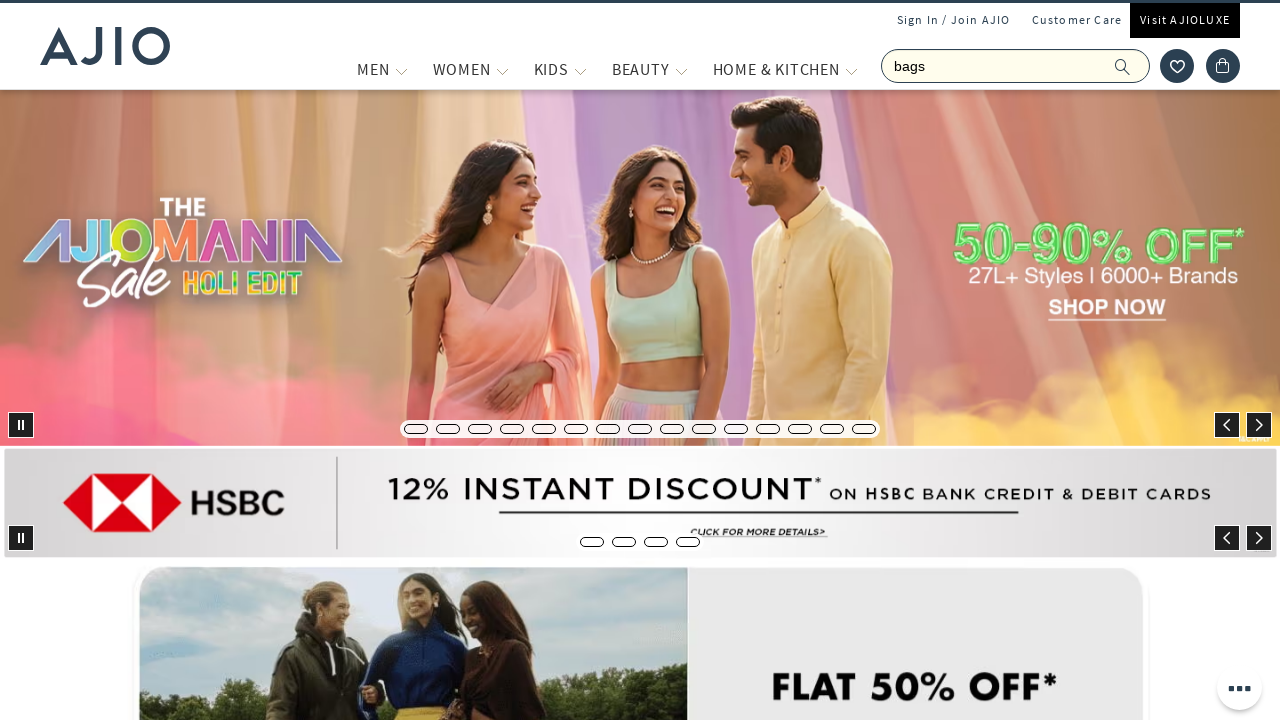

Pressed Enter to search for bags on input[name='searchVal']
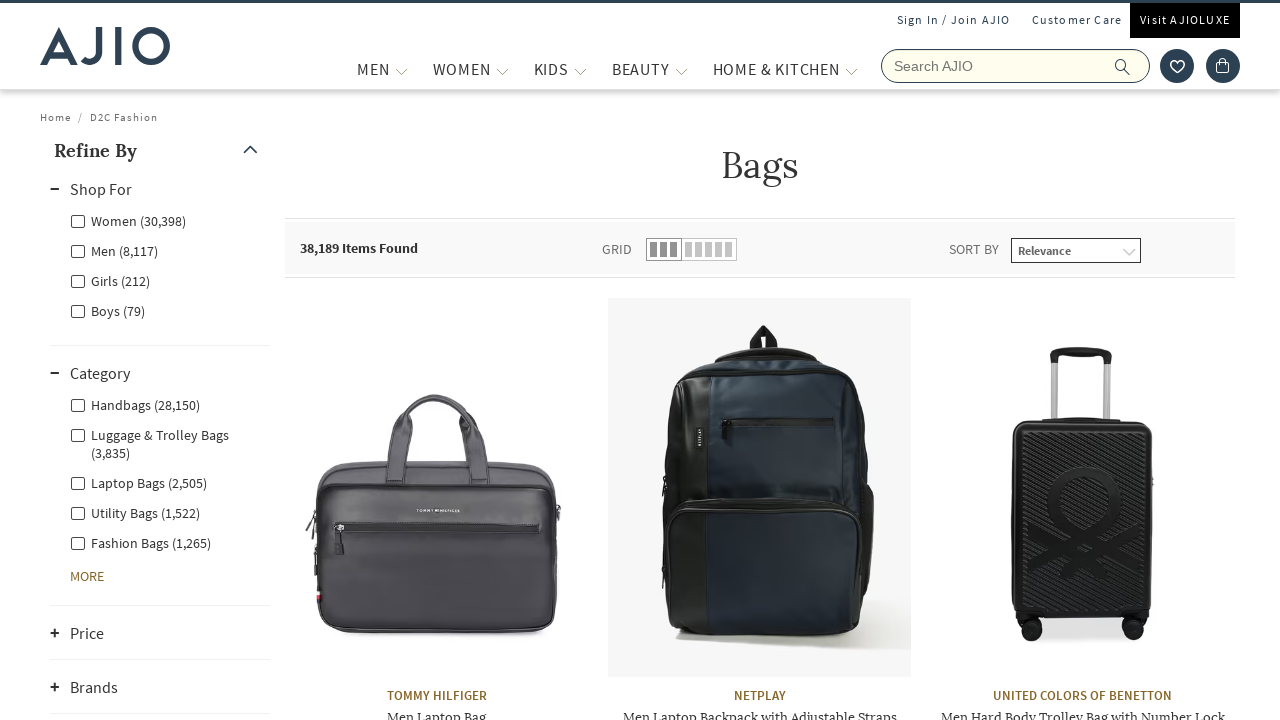

Clicked Men filter checkbox at (114, 250) on xpath=//input[@id='Men']//following-sibling::label
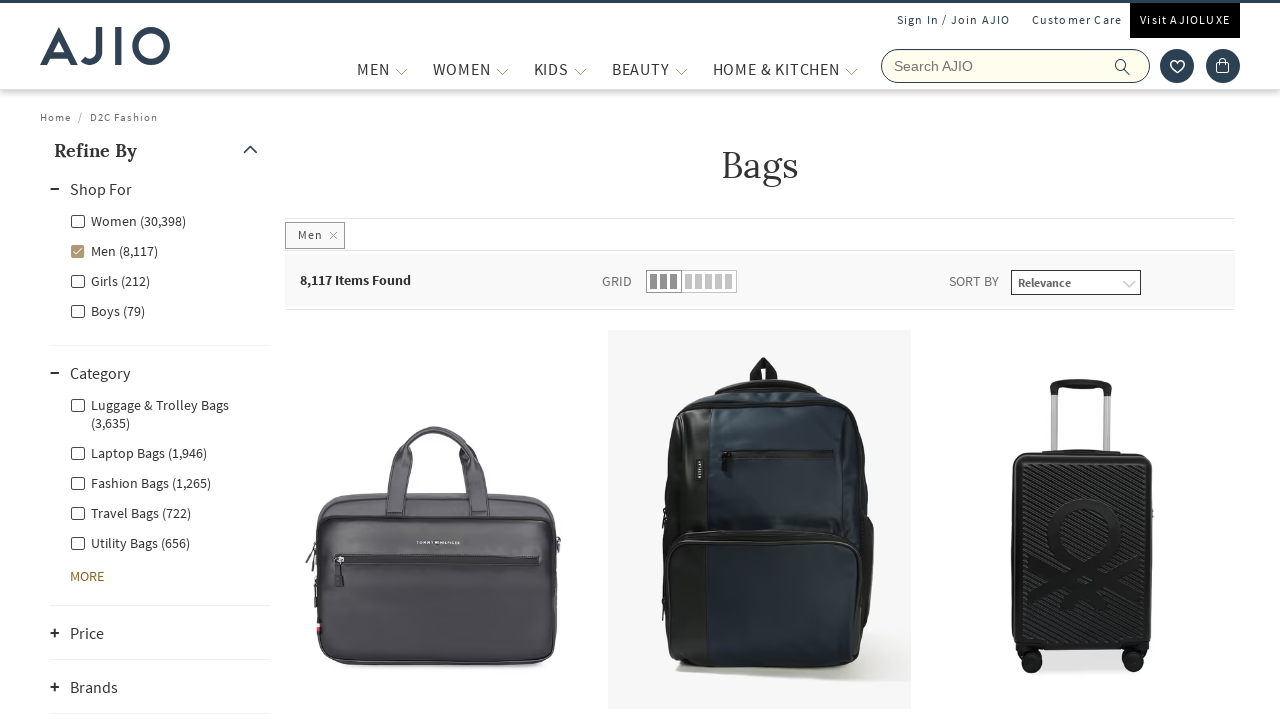

Waited 2 seconds for Men filter to apply
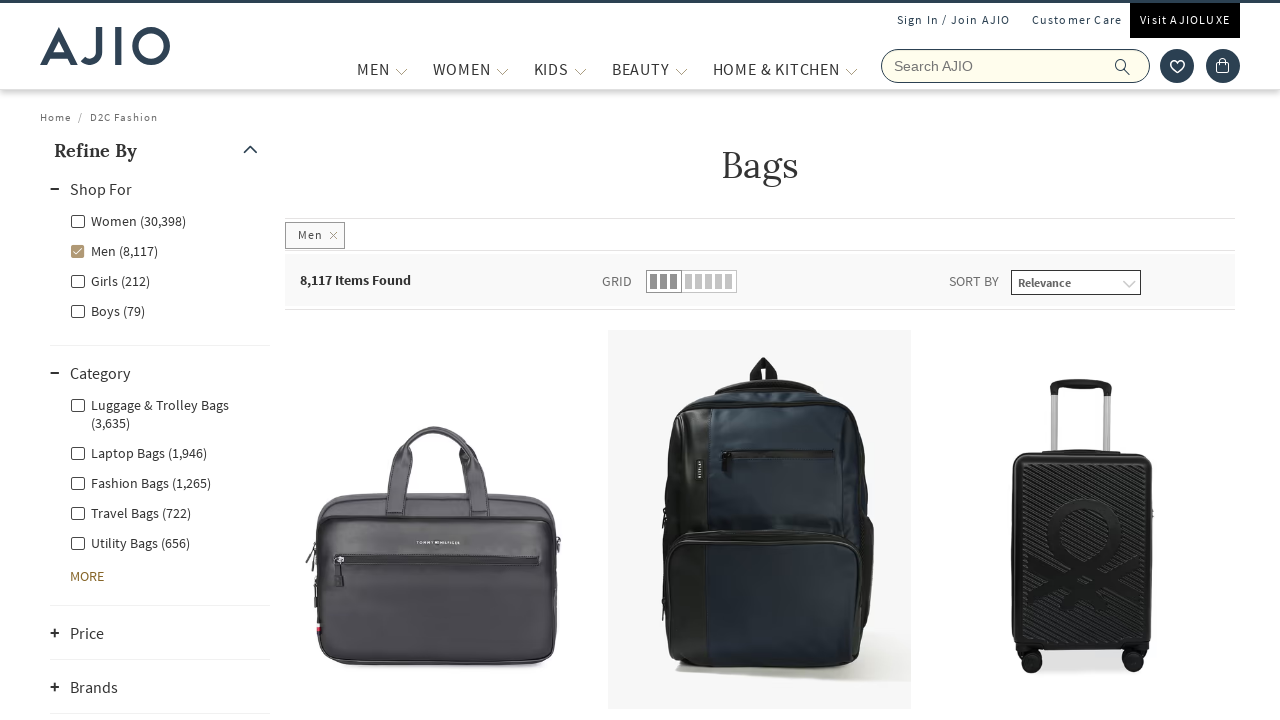

Clicked Men - Fashion Bags subcategory filter at (140, 482) on xpath=//label[@for='Men - Fashion Bags']
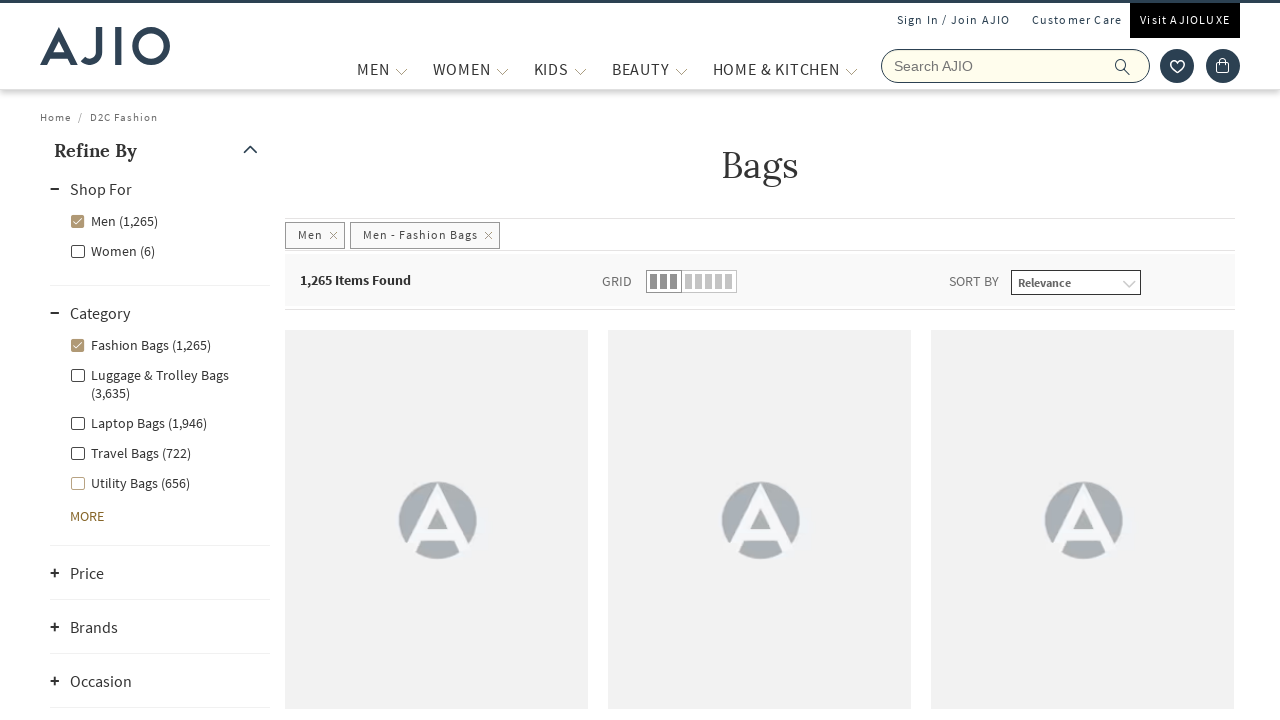

Waited 2 seconds for products to load
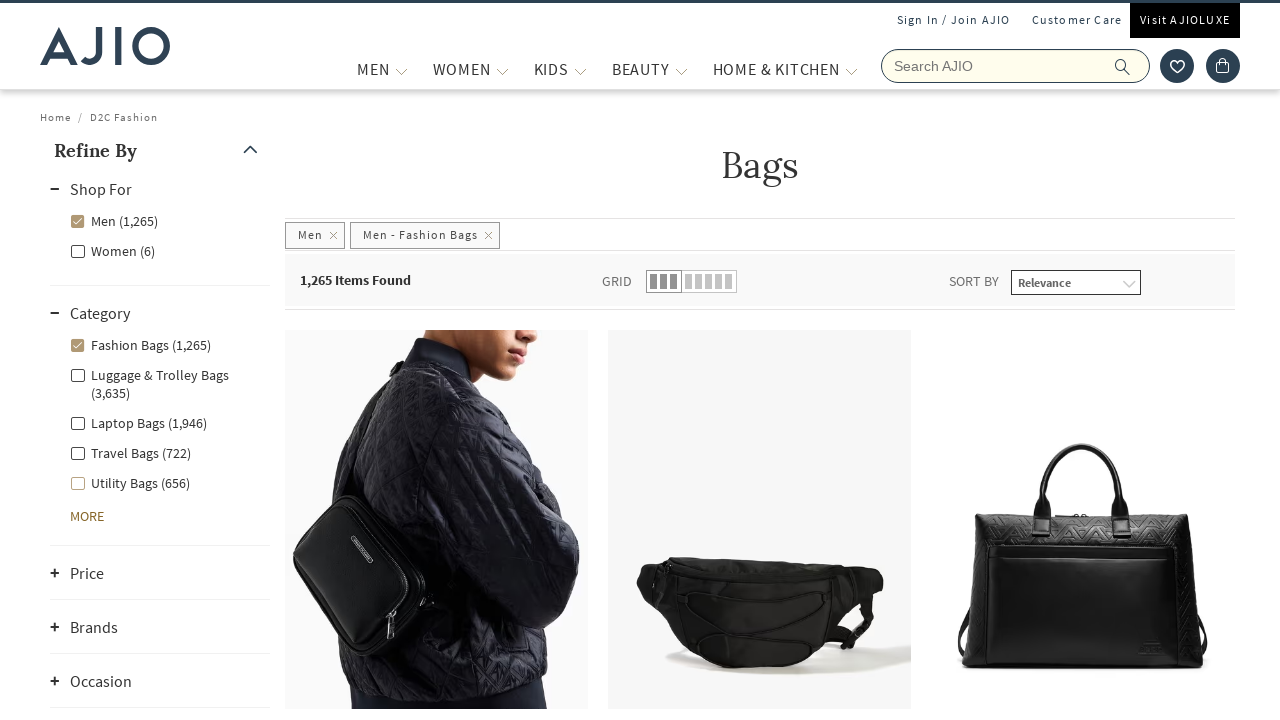

Verified product count is displayed
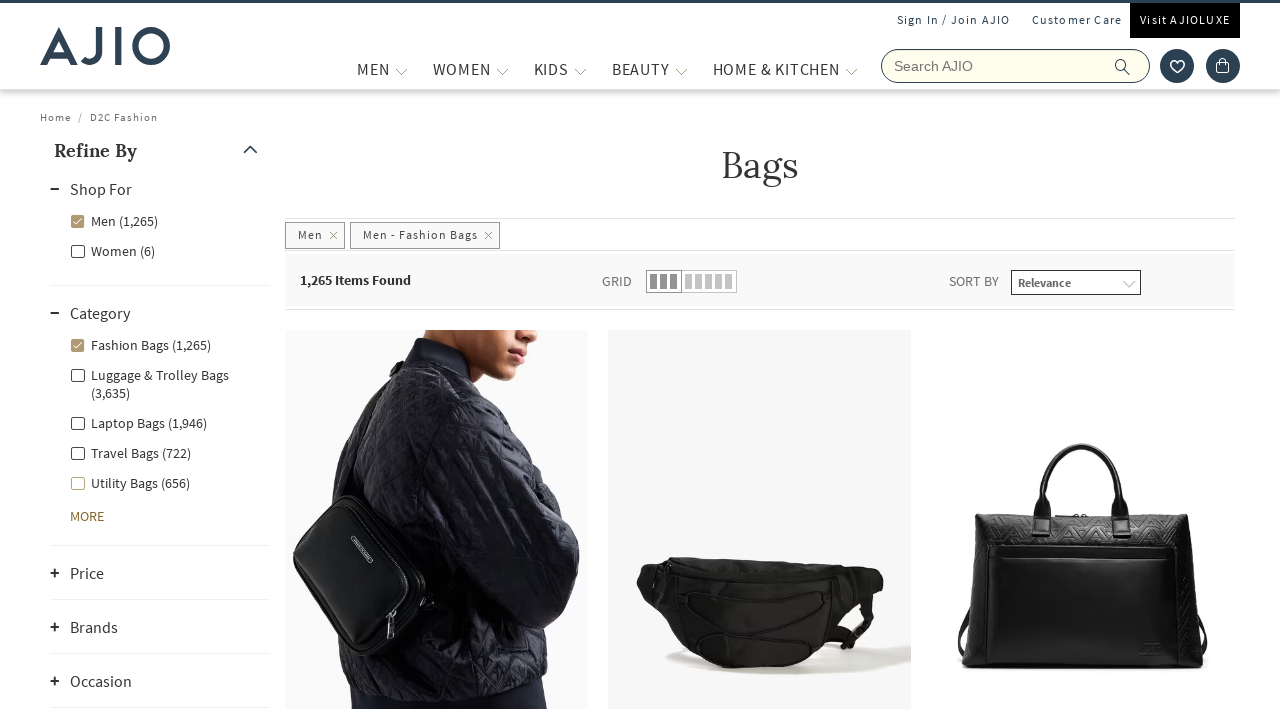

Verified brand names are displayed on products
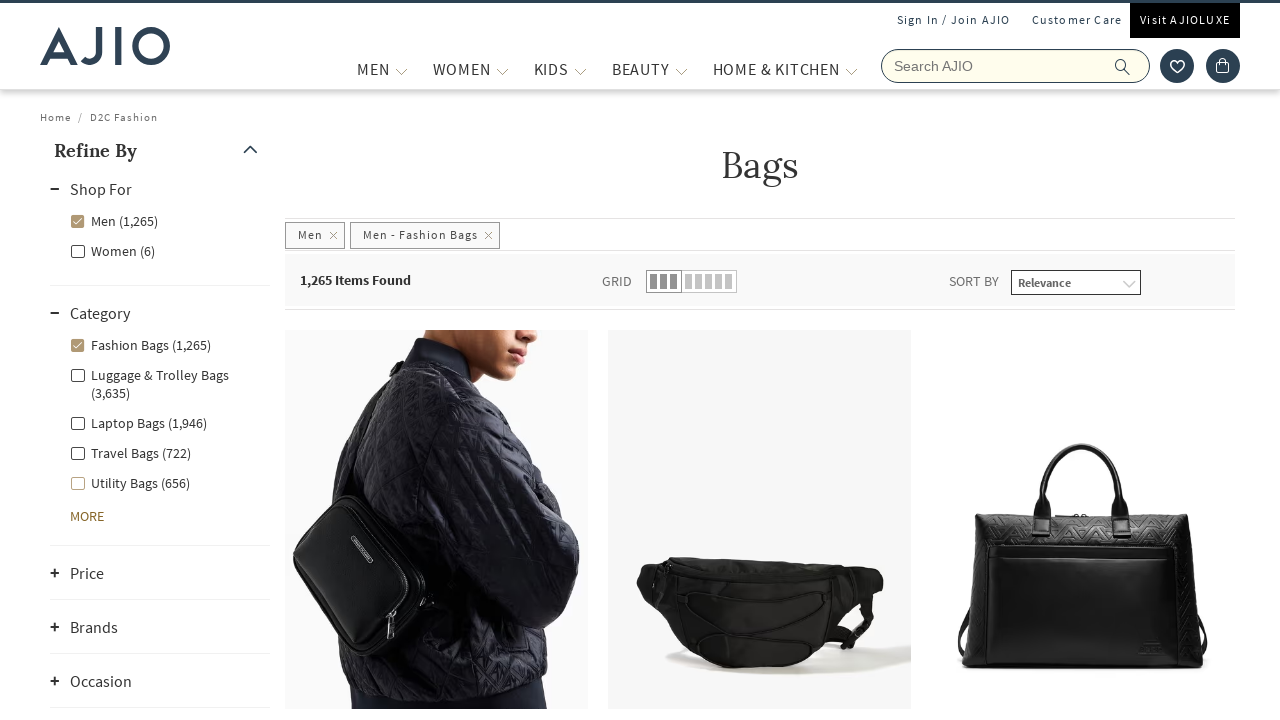

Verified bag product names are displayed
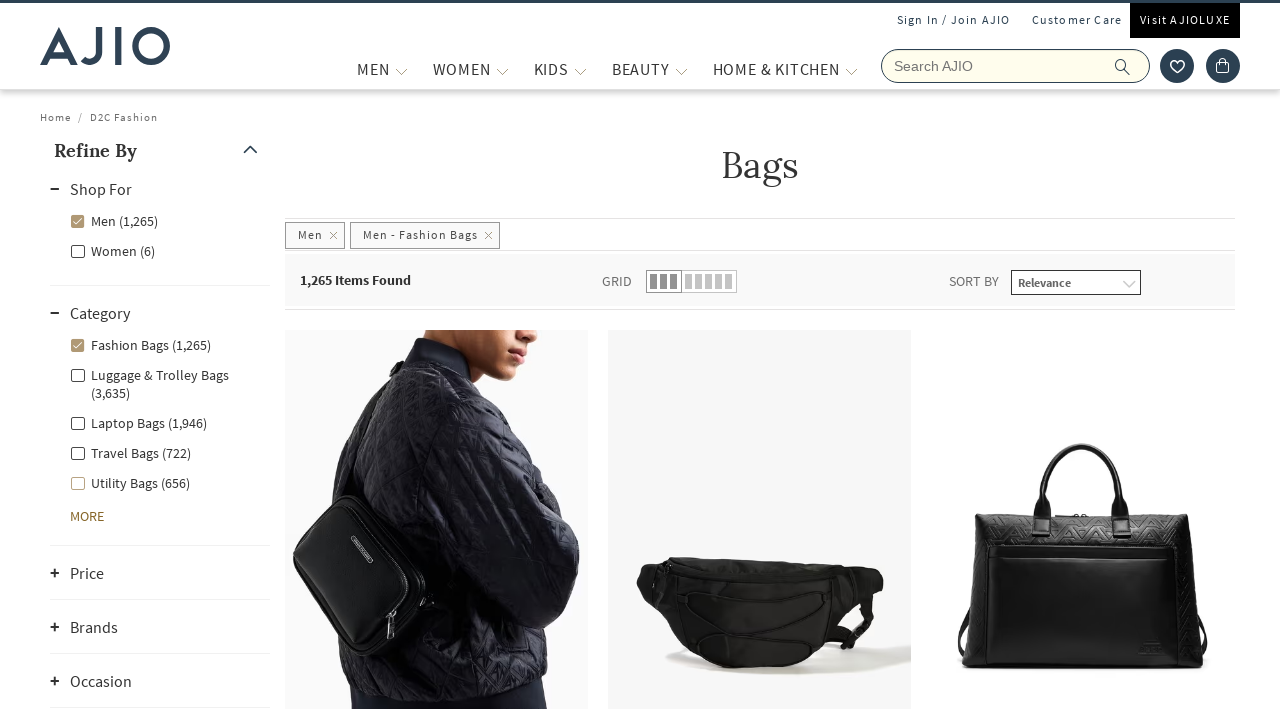

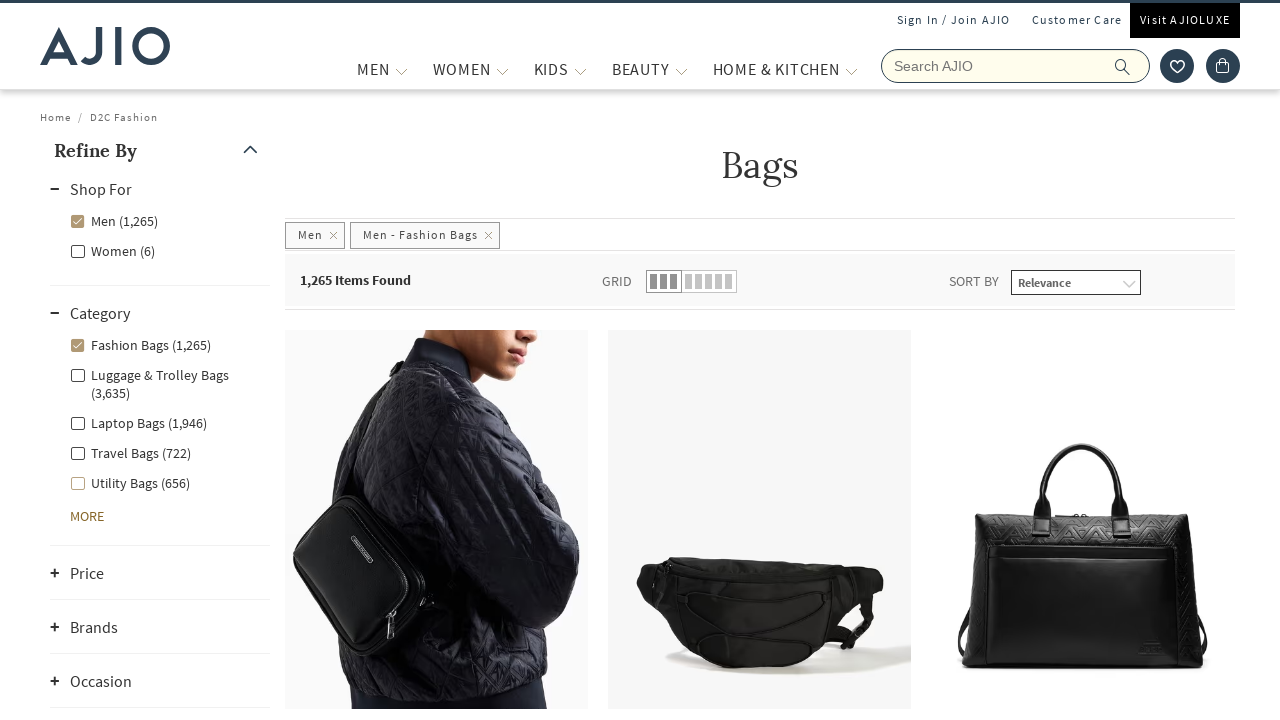